Tests drag and drop functionality by dragging an element from one position and dropping it onto another element

Starting URL: https://jqueryui.com/resources/demos/droppable/default.html

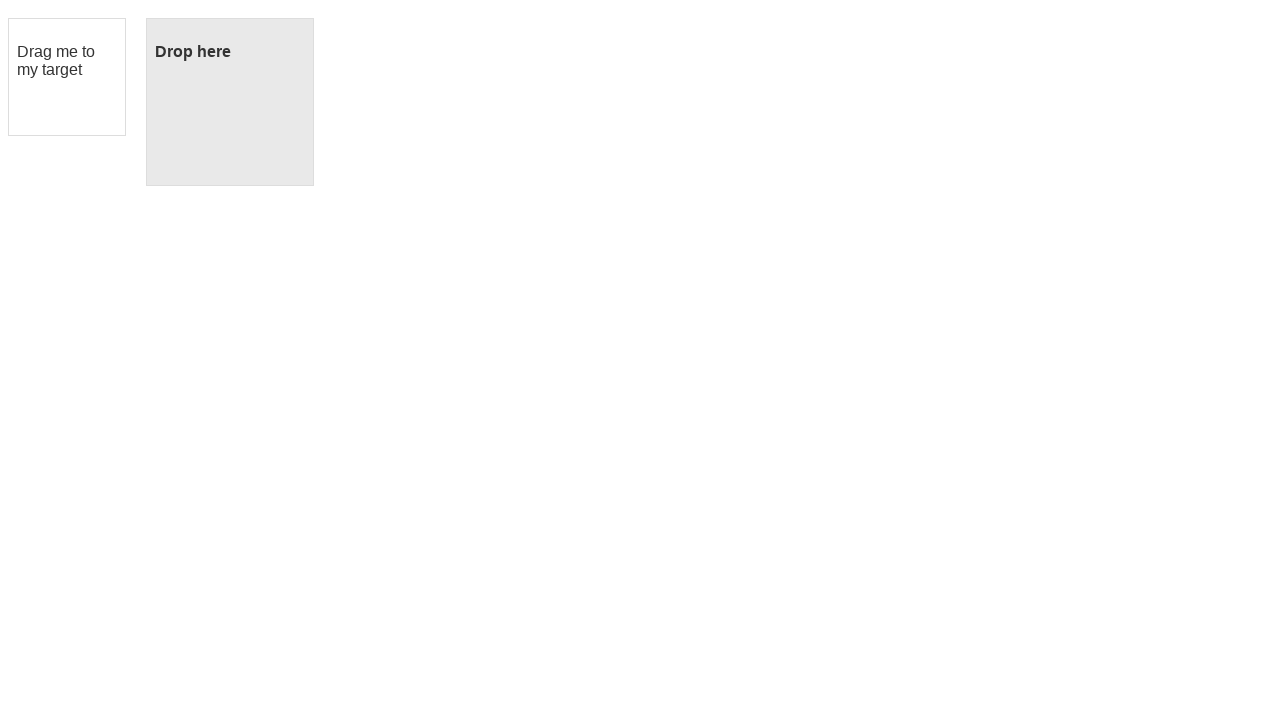

Located the draggable element with id 'draggable'
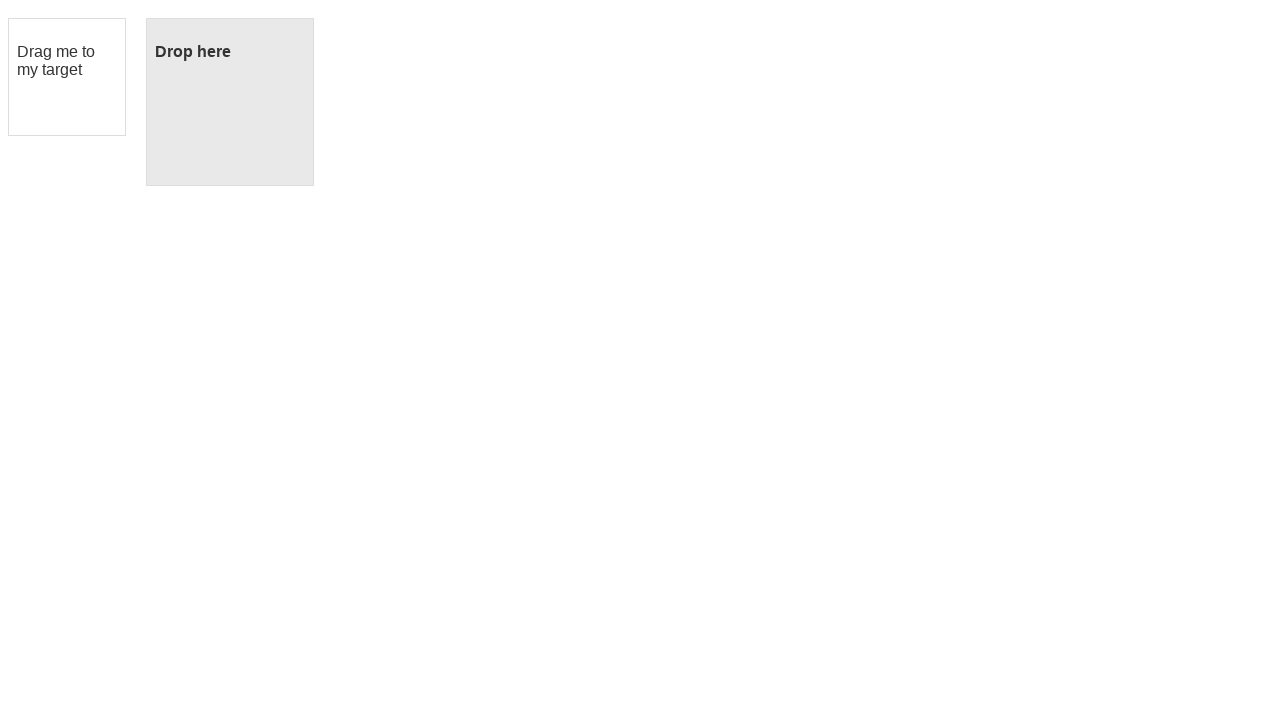

Located the droppable element with id 'droppable'
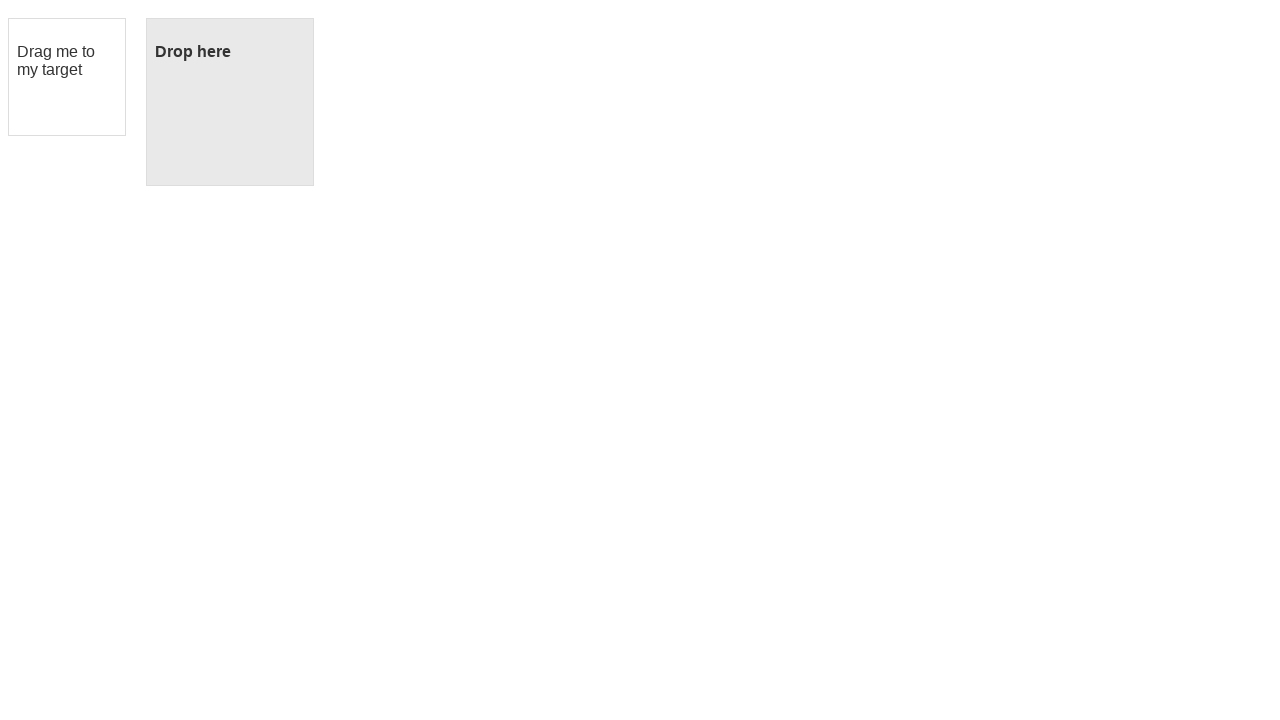

Dragged the draggable element and dropped it onto the droppable element at (230, 102)
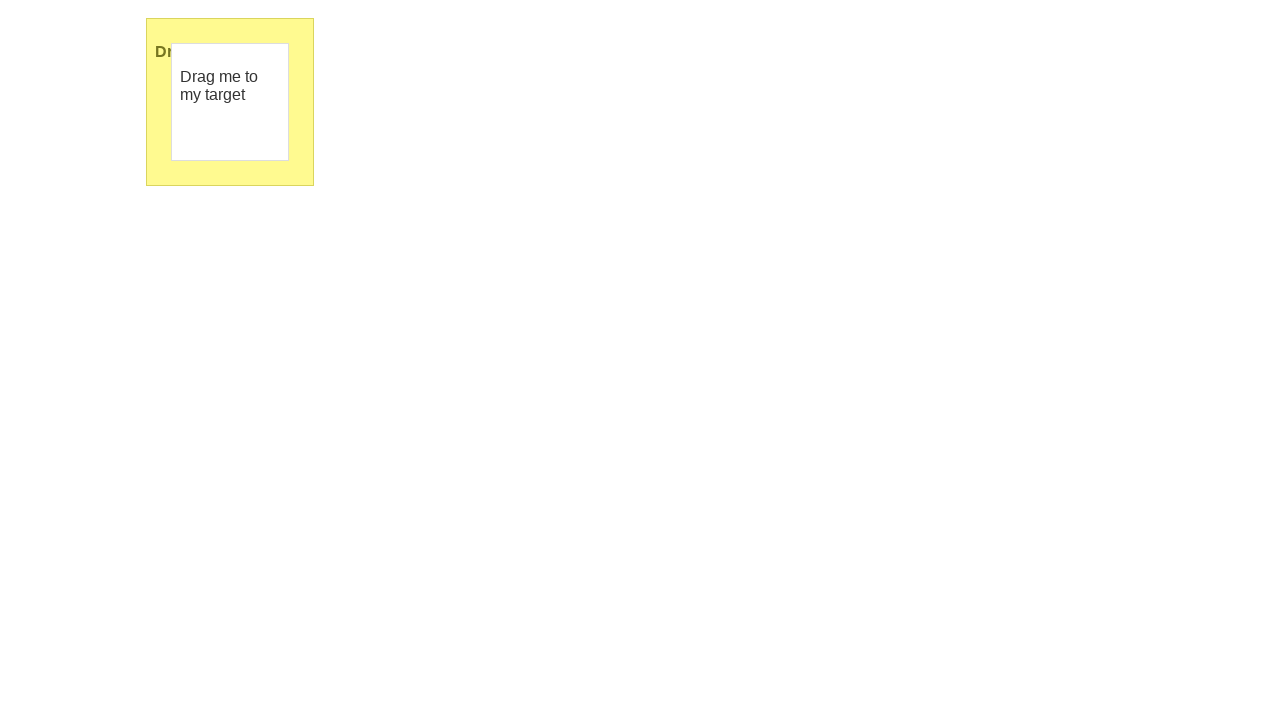

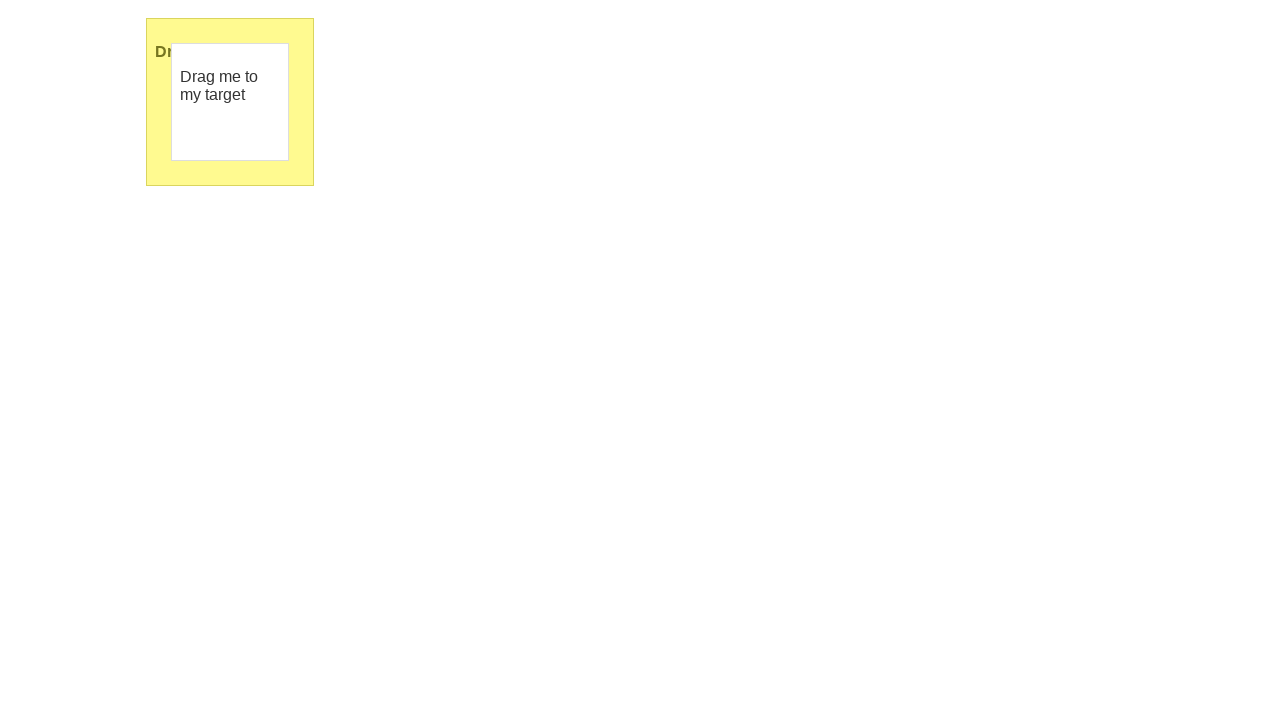